Tests double-click functionality by scrolling to a button, double-clicking it, and verifying the resulting text change.

Starting URL: https://automationfc.github.io/basic-form/index.html

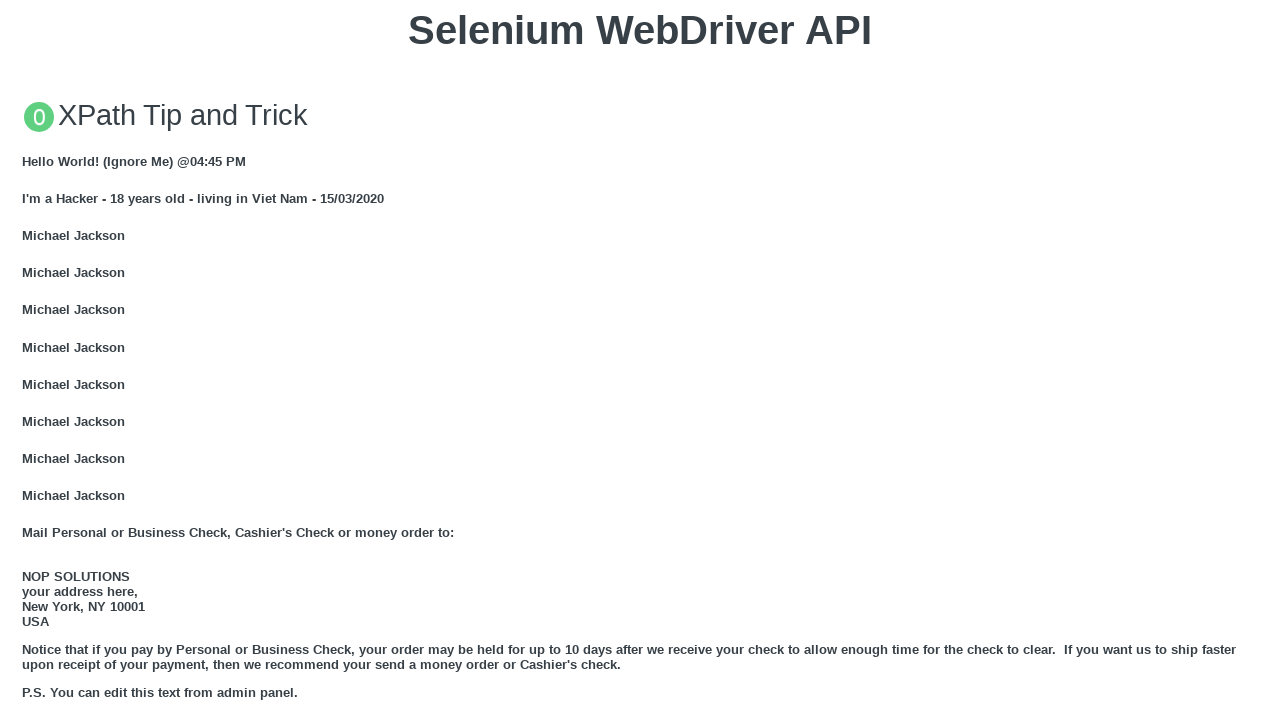

Scrolled to 'Double click me' button
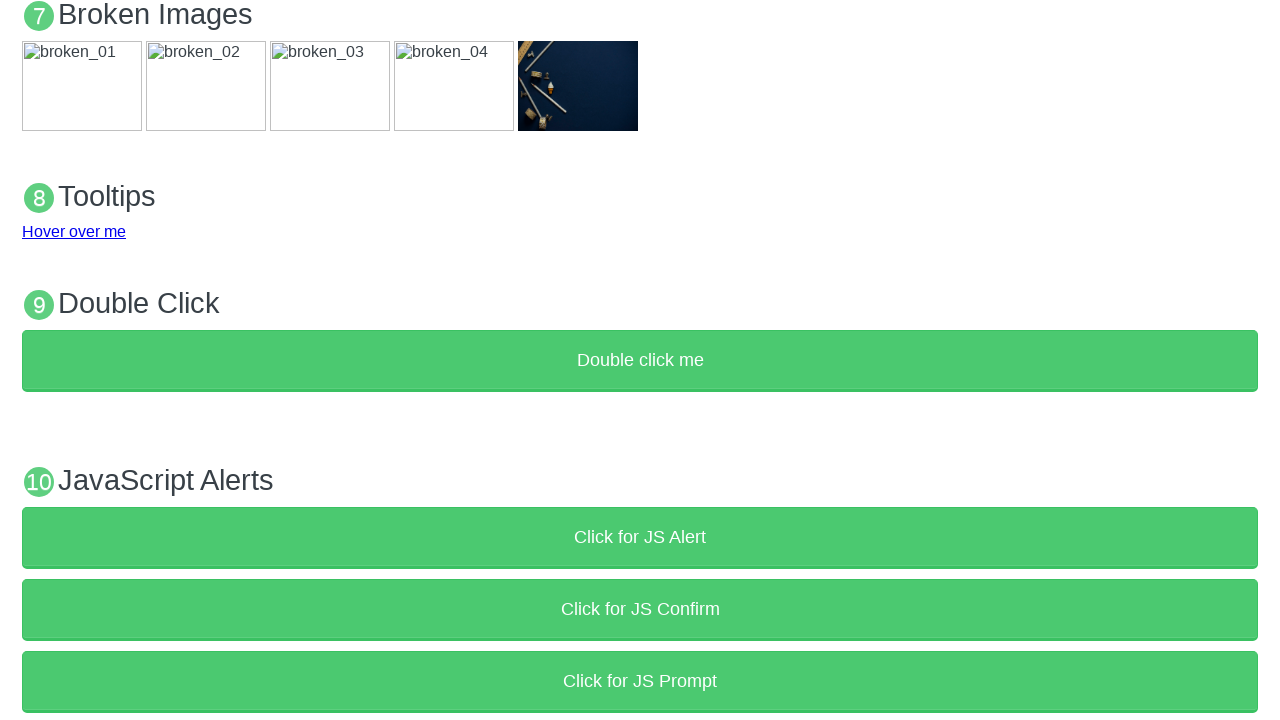

Double-clicked the button at (640, 361) on xpath=//button[text()='Double click me']
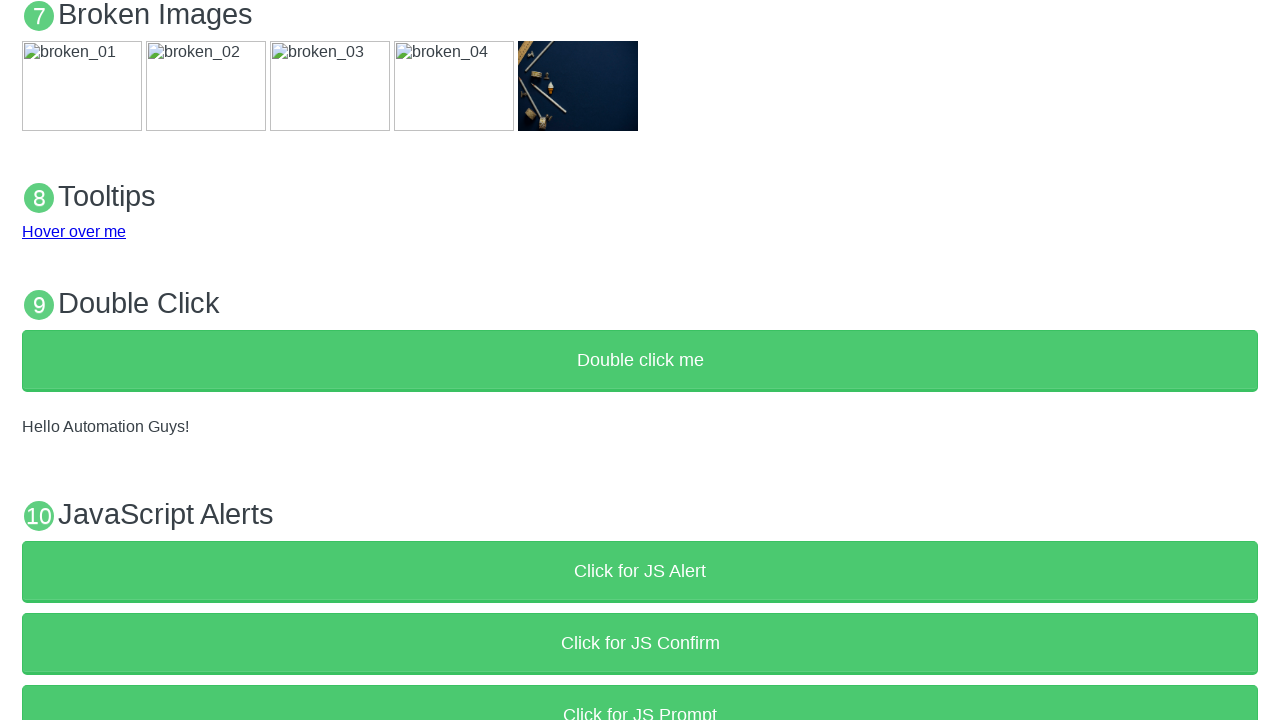

Verified result text 'Hello Automation Guys!' appeared
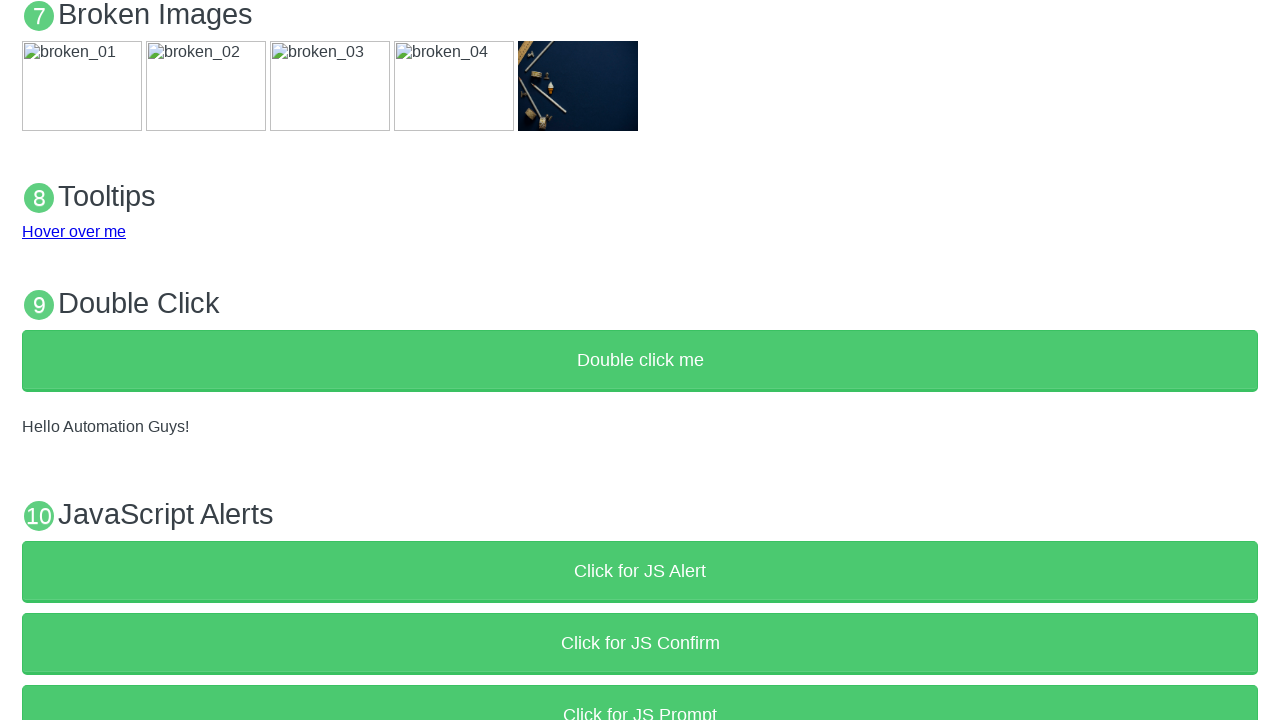

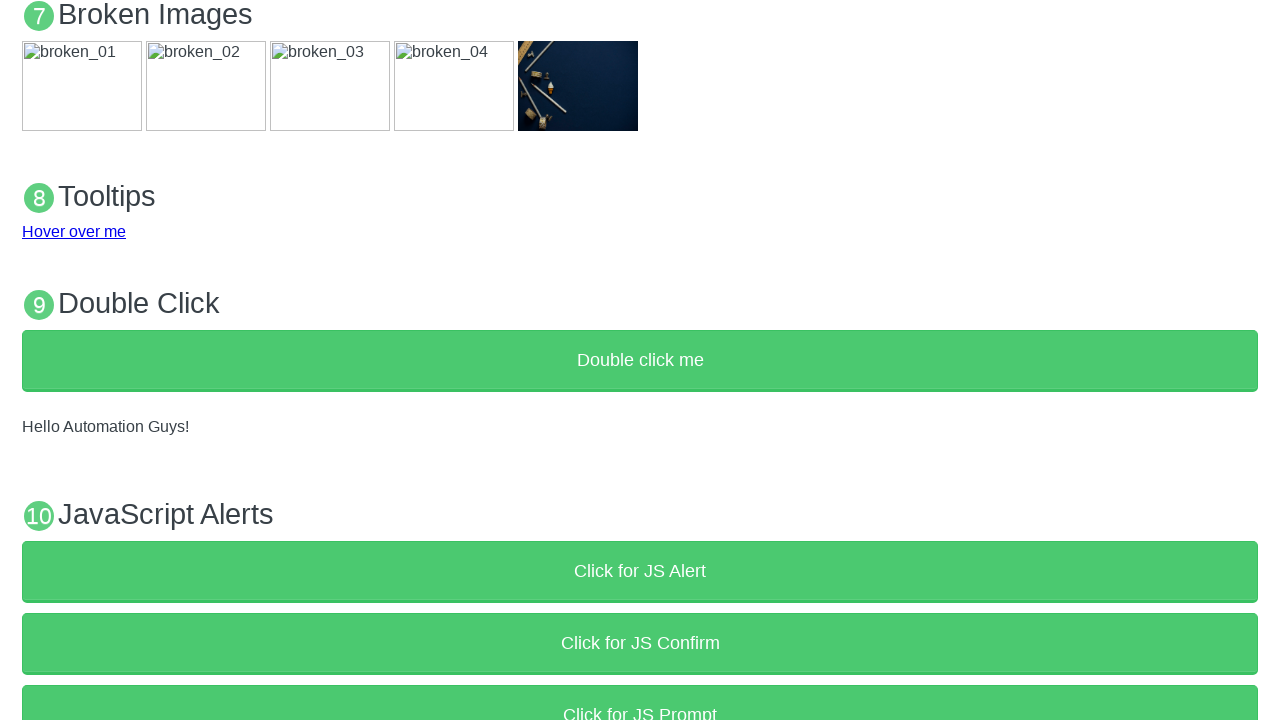